Fills out a practice automation form on demoqa.com with personal details including name, email, gender, mobile number, date of birth, hobbies, subjects, address, state, and city, then submits the form.

Starting URL: https://demoqa.com/automation-practice-form

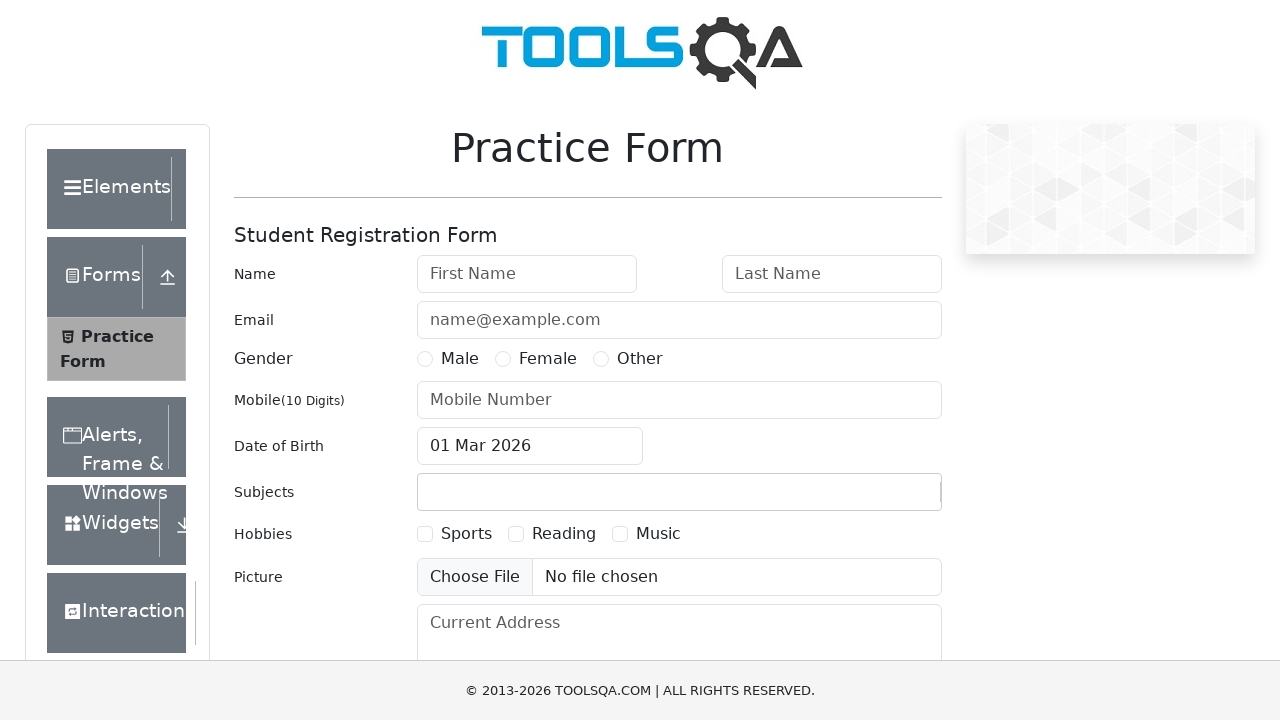

Filled first name field with 'Michael' on //input[@id='firstName']
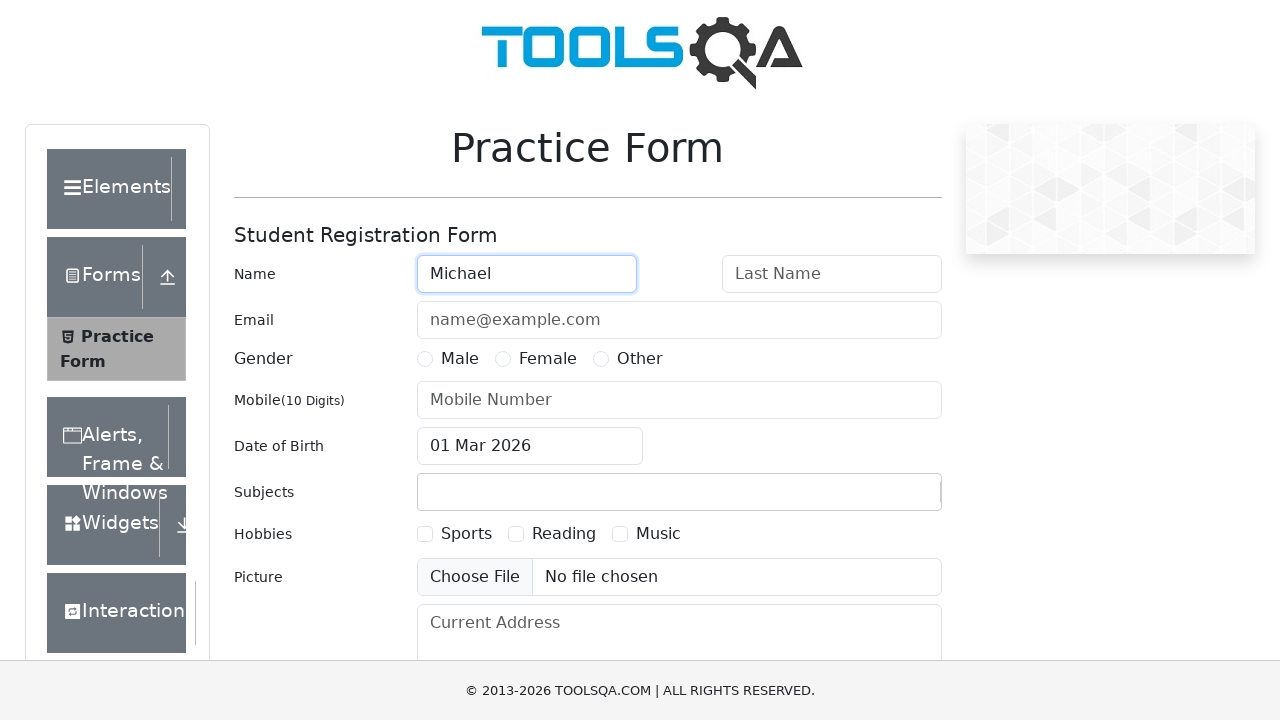

Filled last name field with 'Thompson' on //input[@id='lastName']
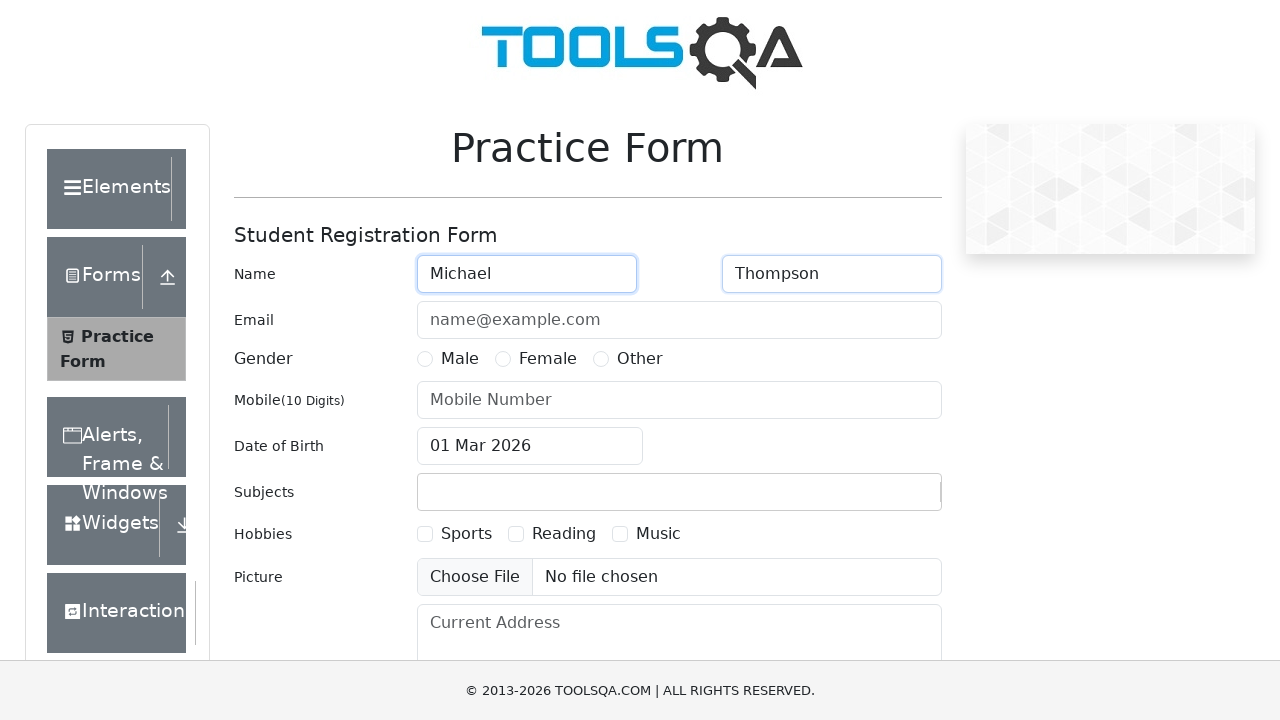

Filled email field with 'michael.thompson@example.com' on //input[@id='userEmail']
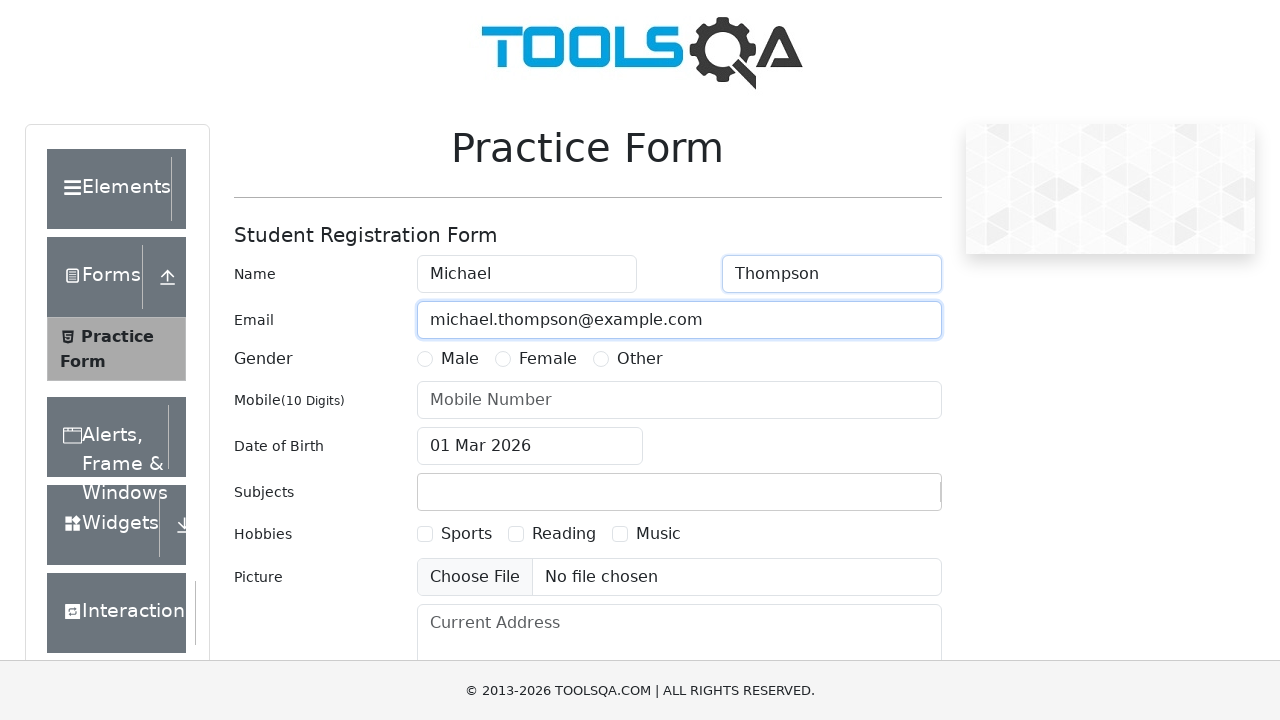

Selected gender 'Male' at (460, 359) on xpath=//*[@value='Male']/../label
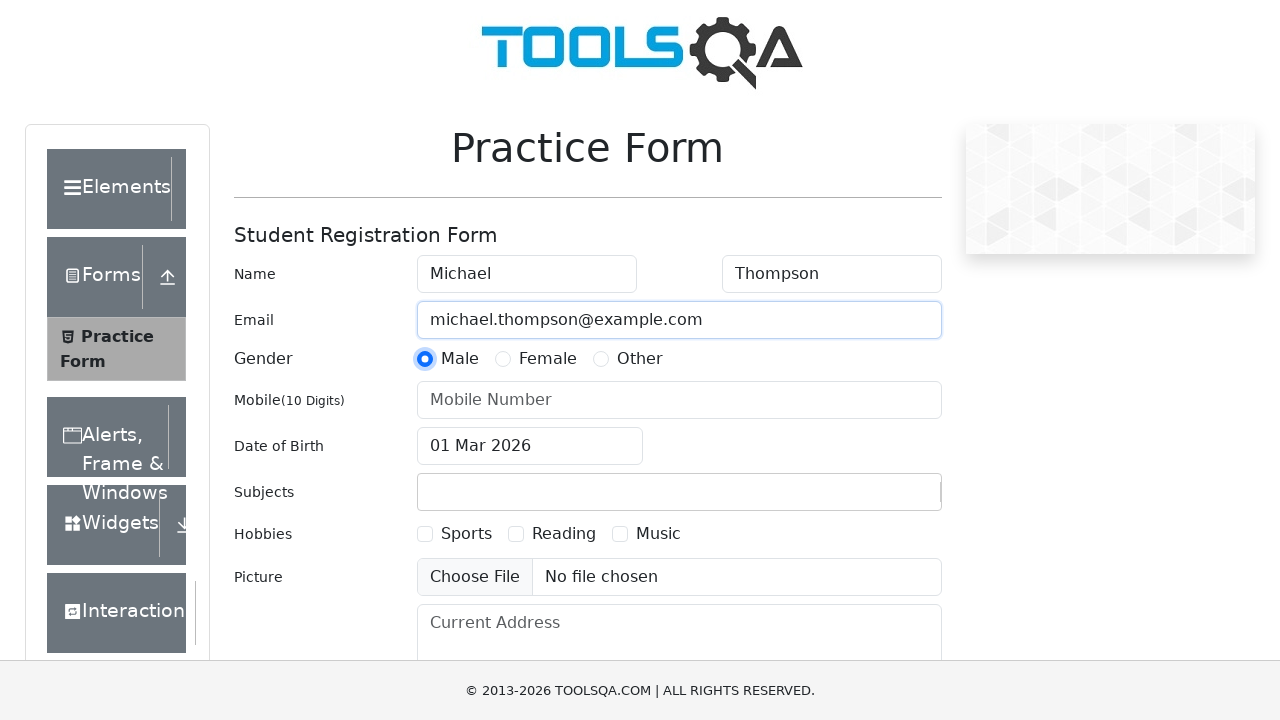

Filled mobile number field with '9876543210' on //input[@id='userNumber']
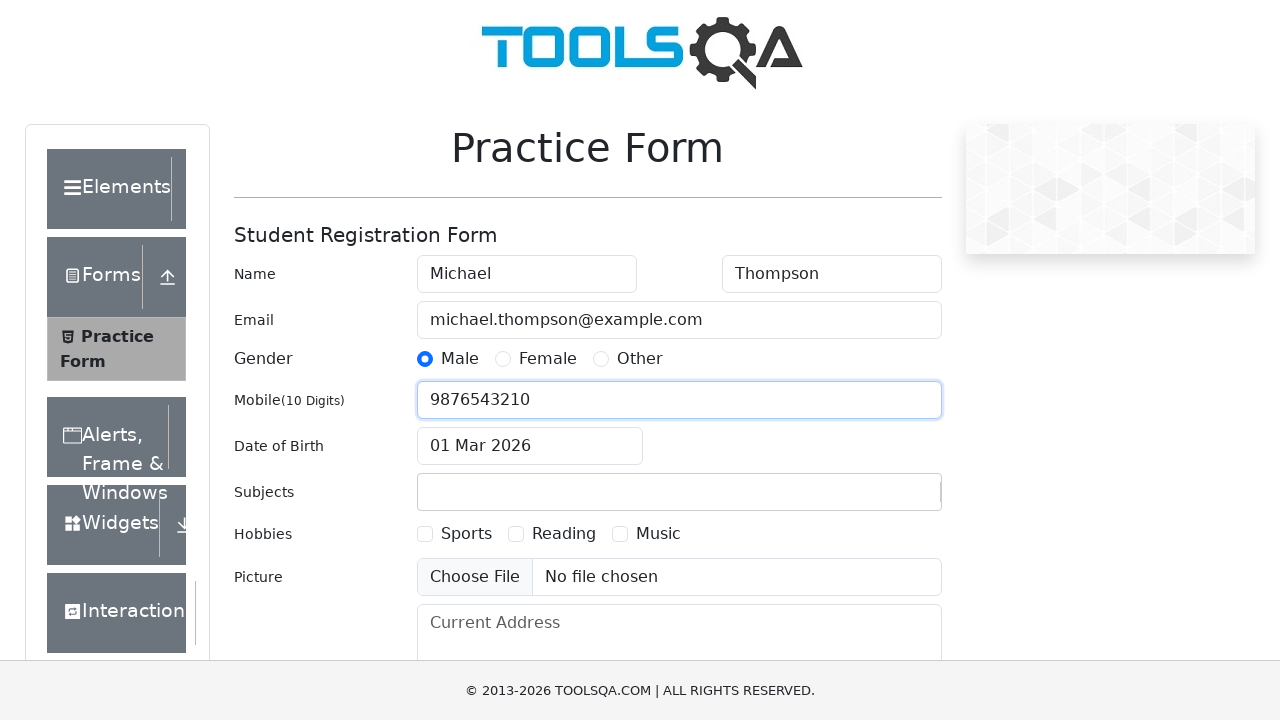

Filled date of birth field with '15 Jan 1992' on //input[@id='dateOfBirthInput']
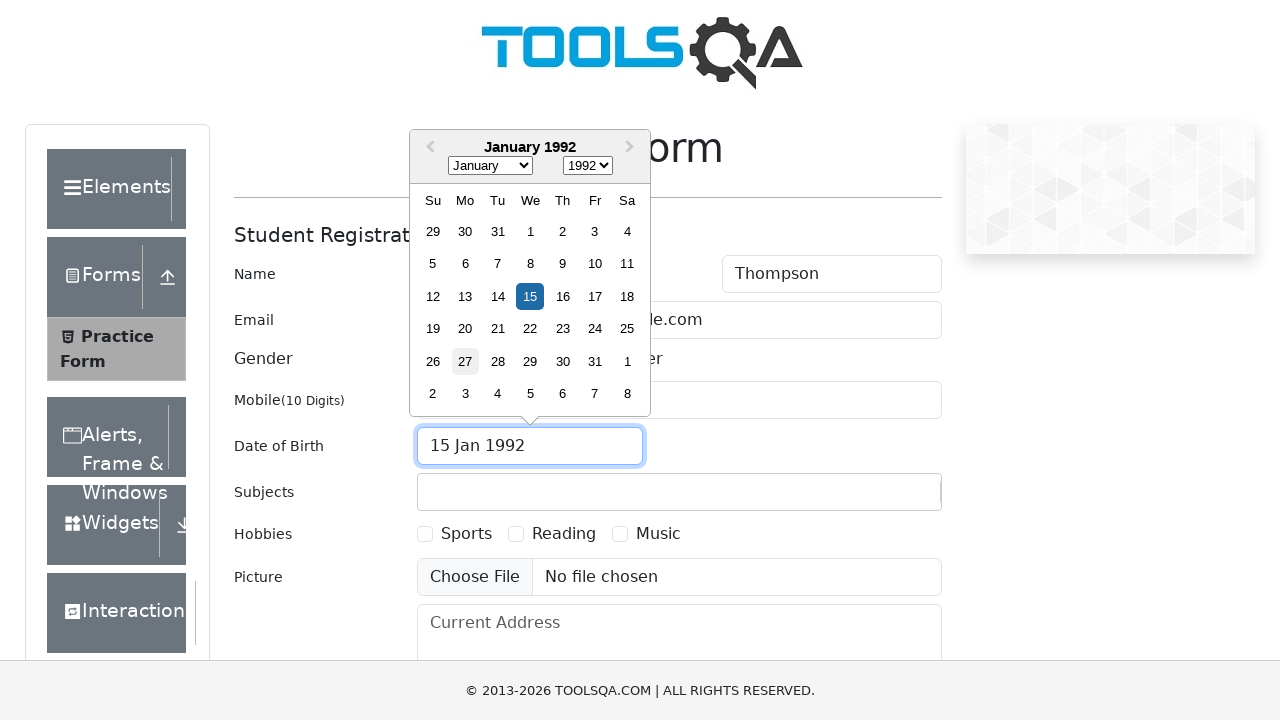

Pressed Enter to confirm date of birth
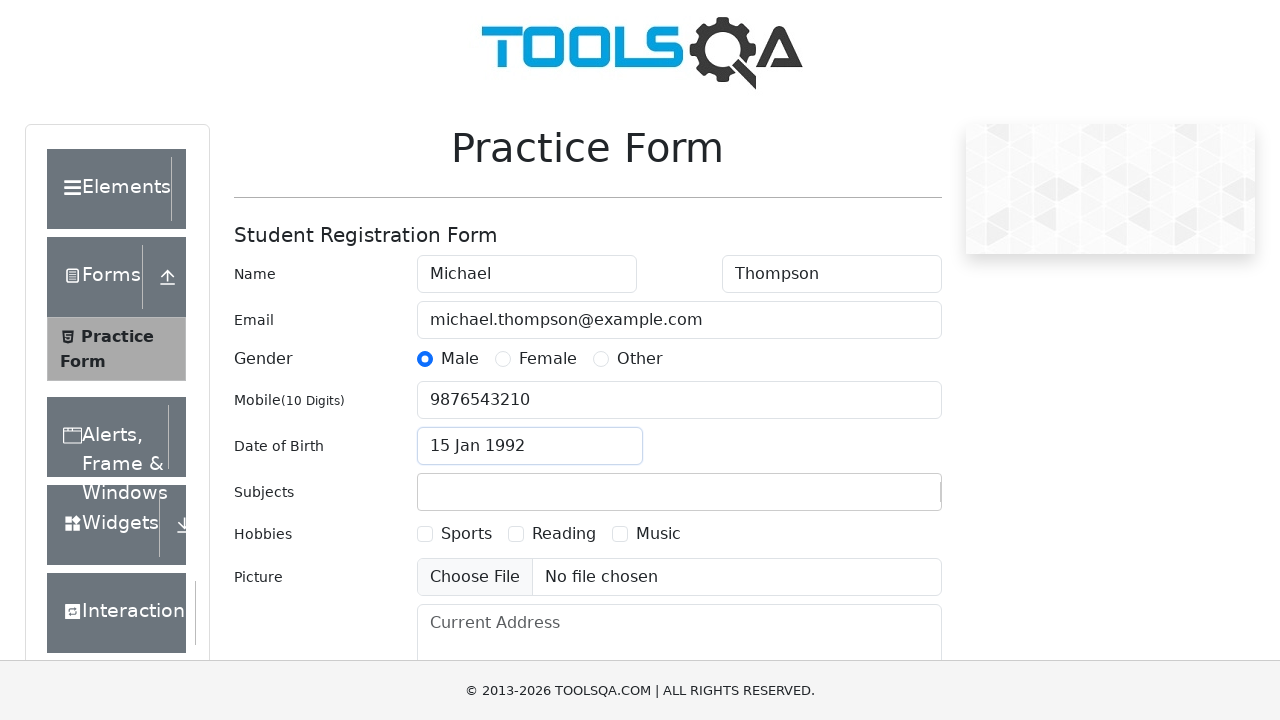

Selected hobby 'Sports' at (466, 534) on xpath=//*[@id='hobbiesWrapper']//label[contains(text(),'Sports')]
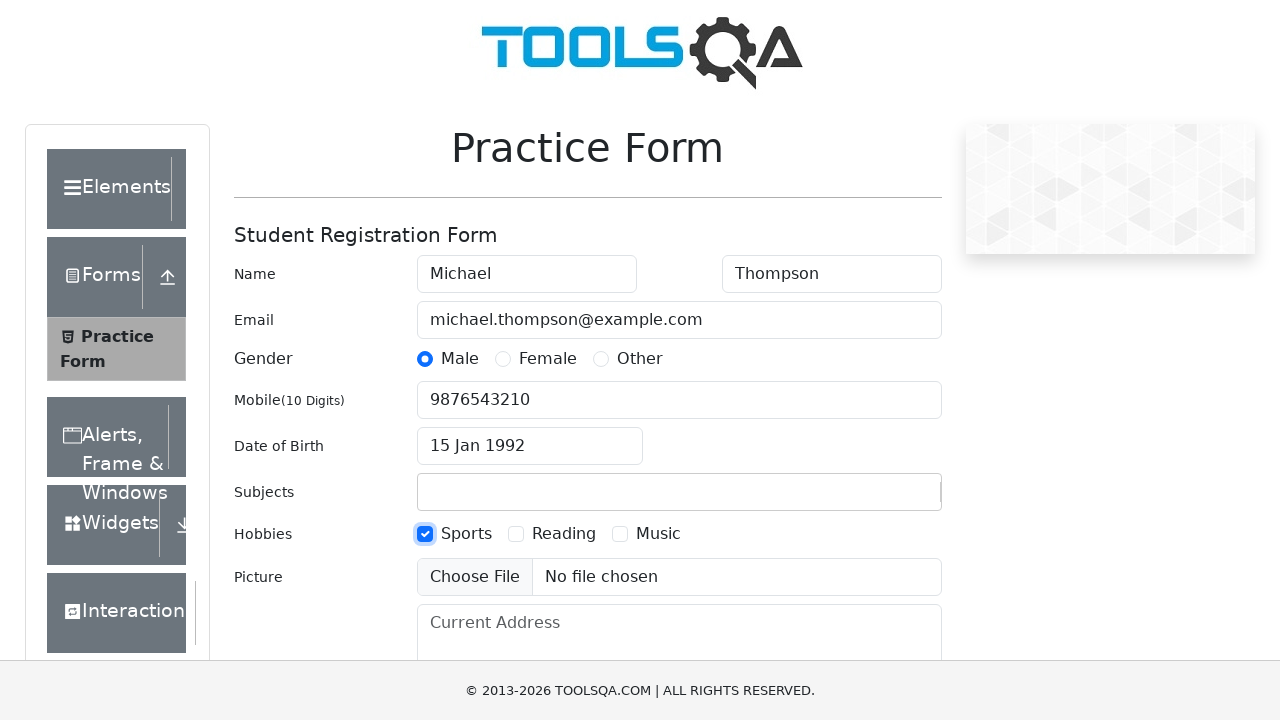

Filled subjects field with 'Computer Science' on //input[@id='subjectsInput']
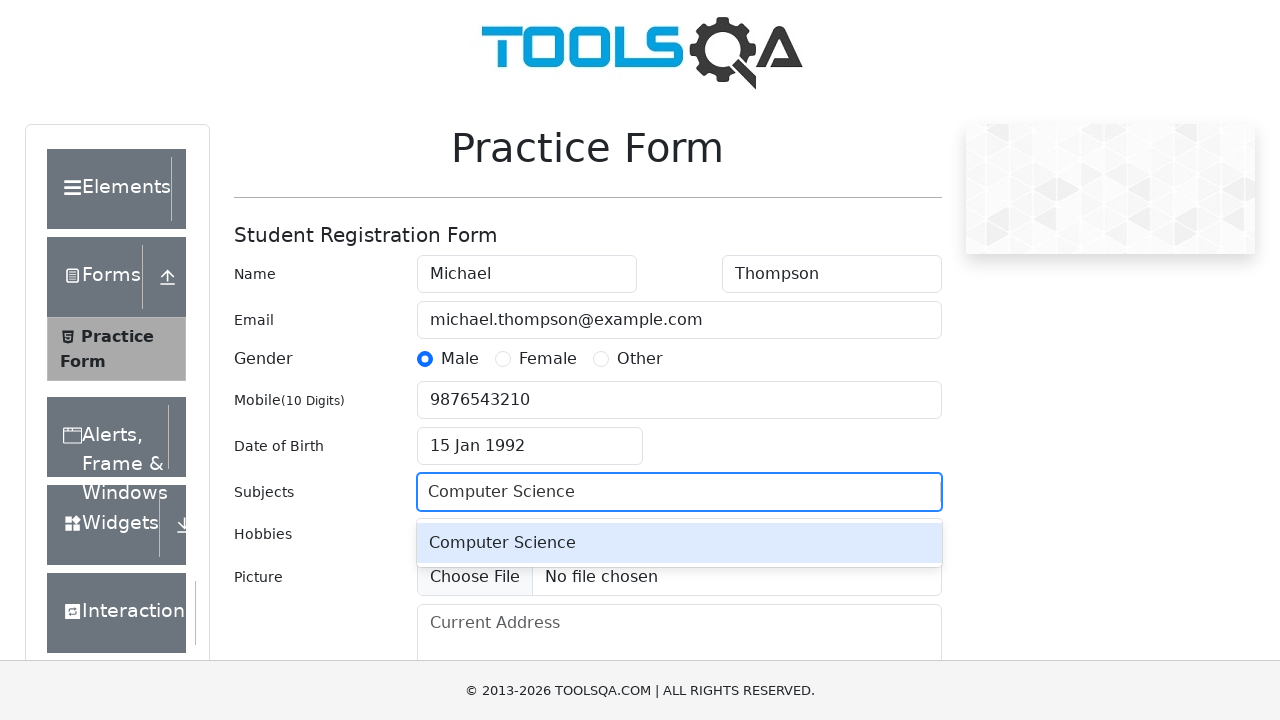

Filled current address field with '123 Main Street, Apartment 4B, New York' on //textarea[@id='currentAddress']
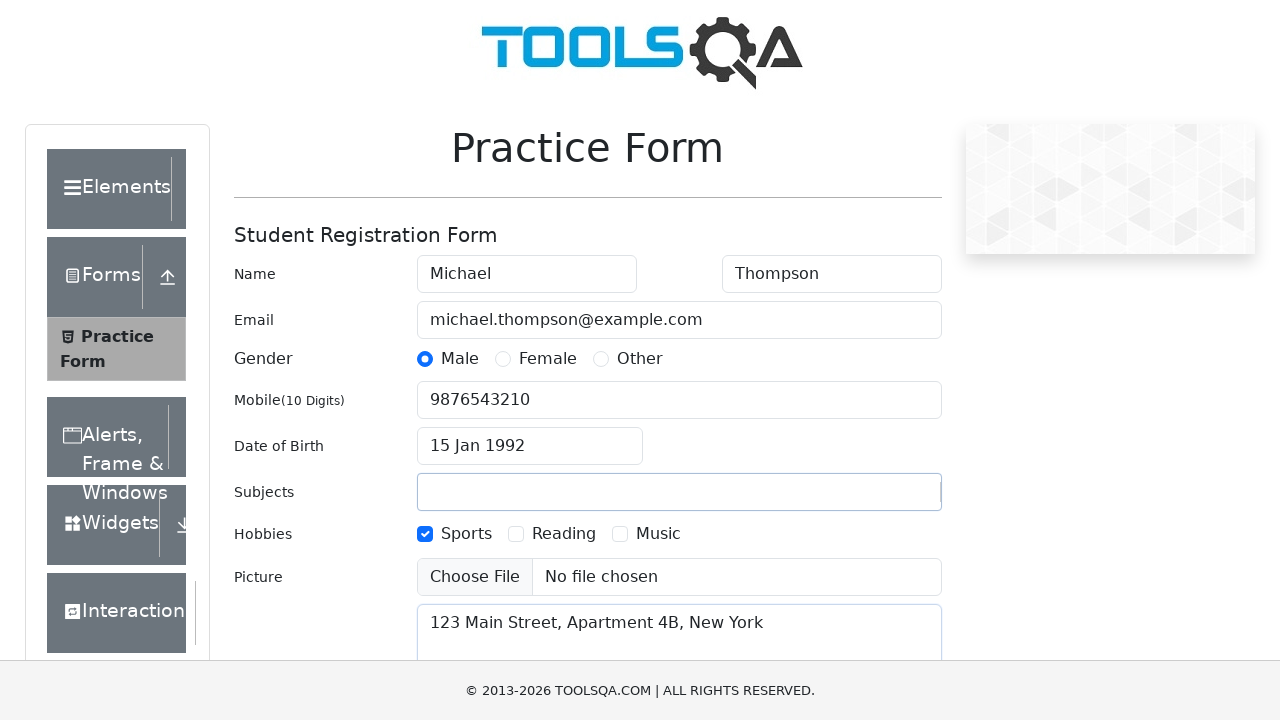

Clicked state dropdown at (527, 437) on xpath=//*[@id='state']
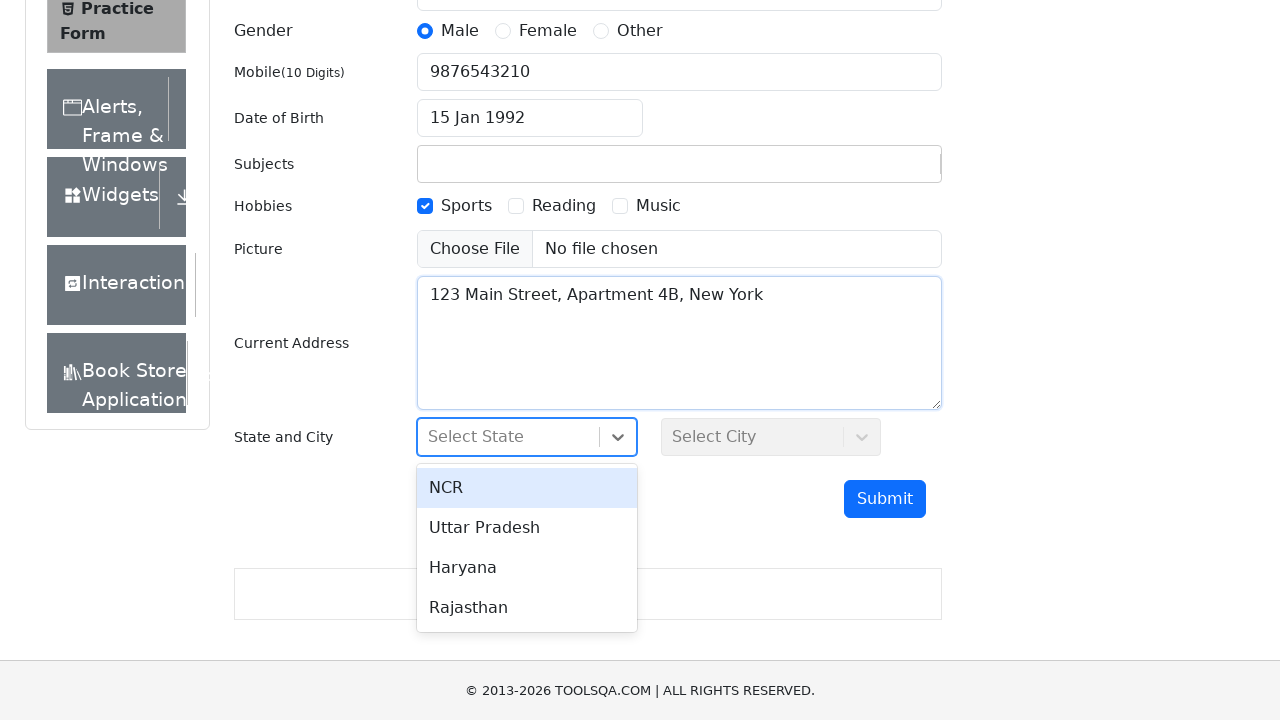

Typed 'Haryana' in state dropdown on #state
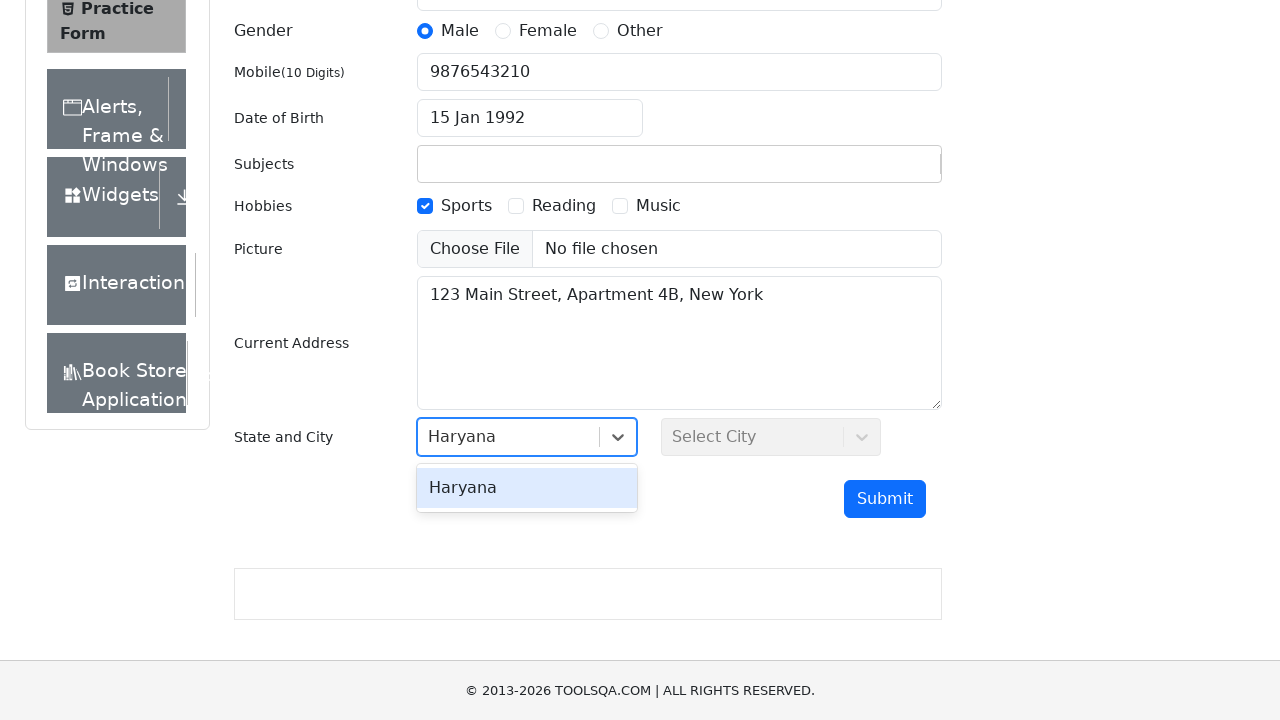

Pressed Enter to confirm state selection
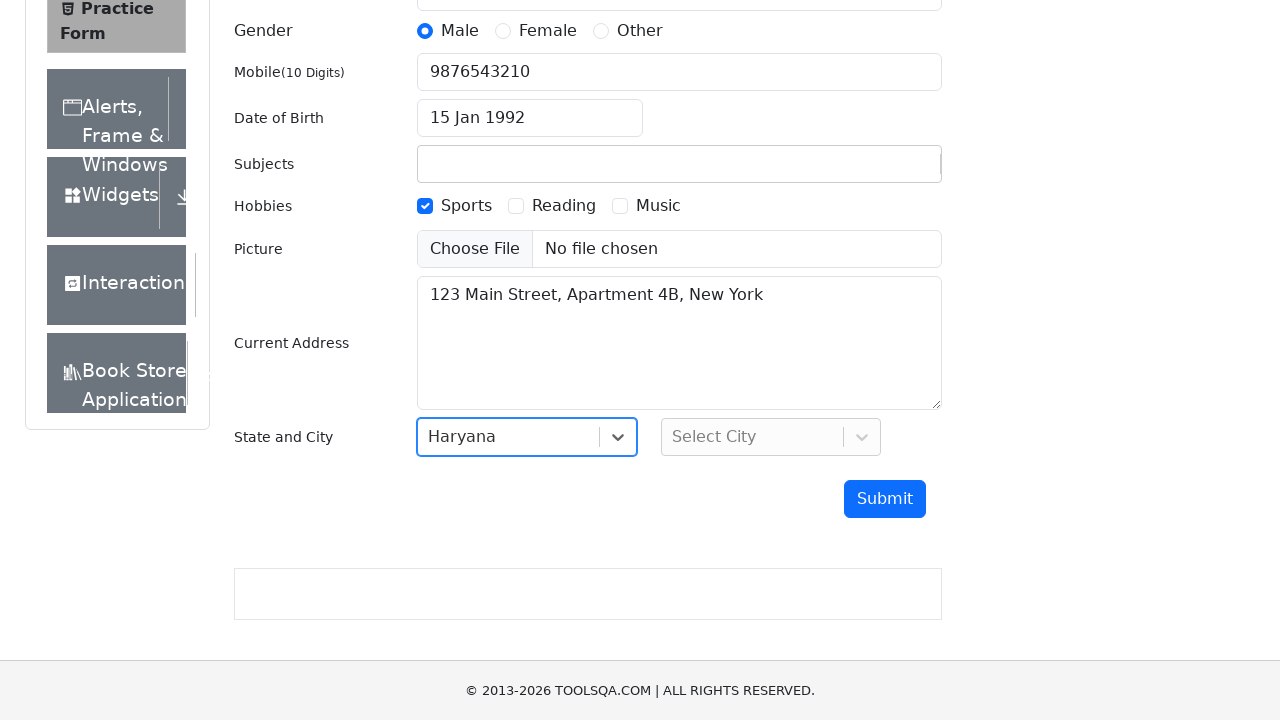

Clicked city dropdown at (771, 437) on xpath=//*[@id='city']
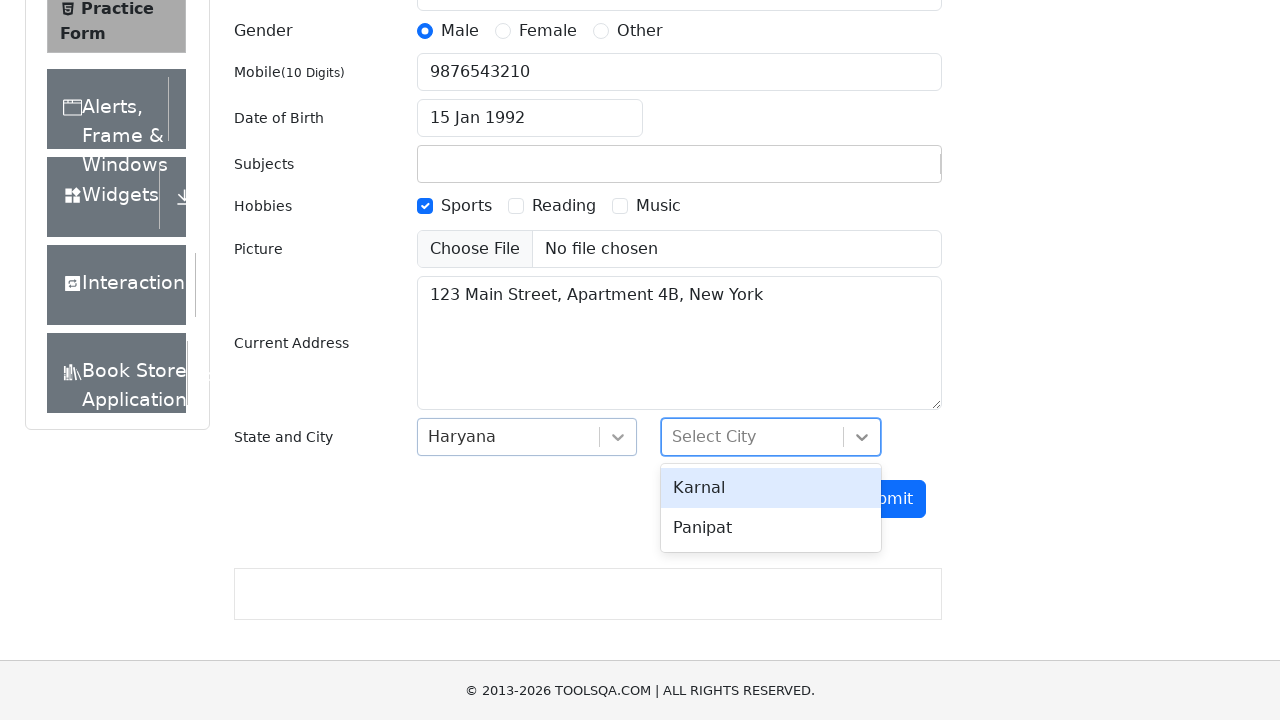

Typed 'Karnal' in city dropdown on #city
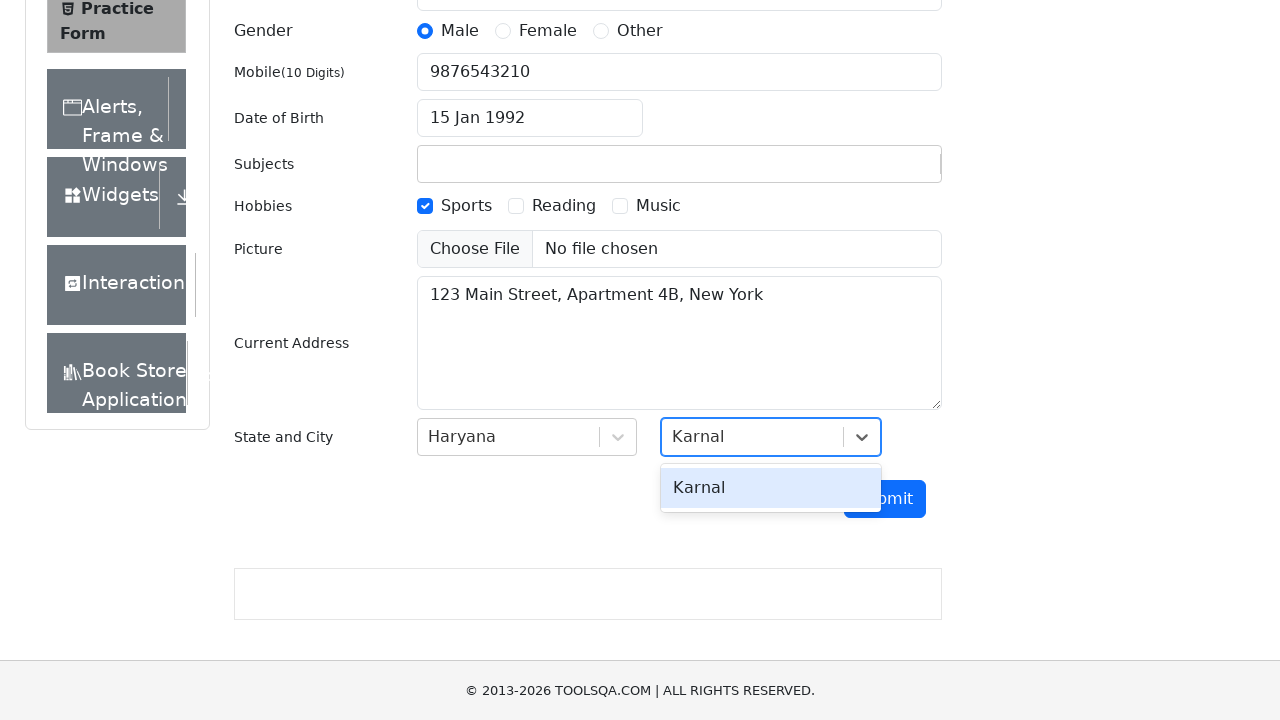

Pressed Tab to confirm city selection
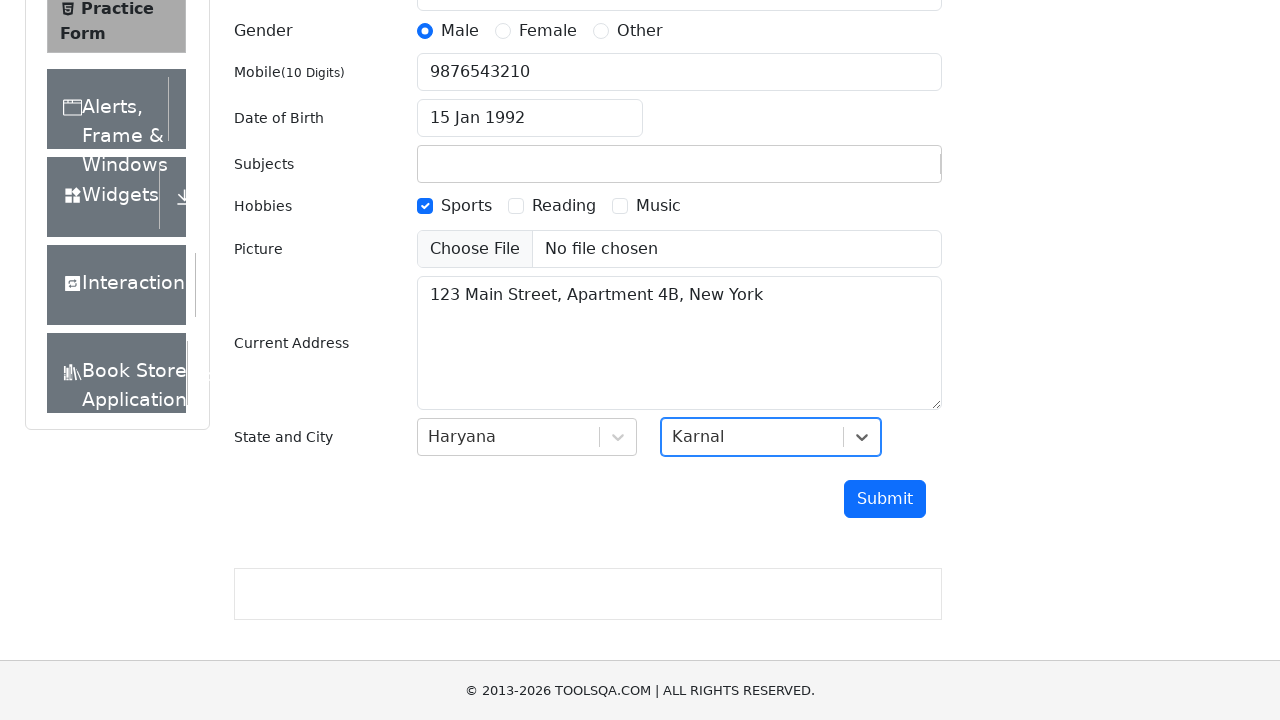

Clicked submit button to submit the form at (885, 499) on xpath=//*[@id='submit']
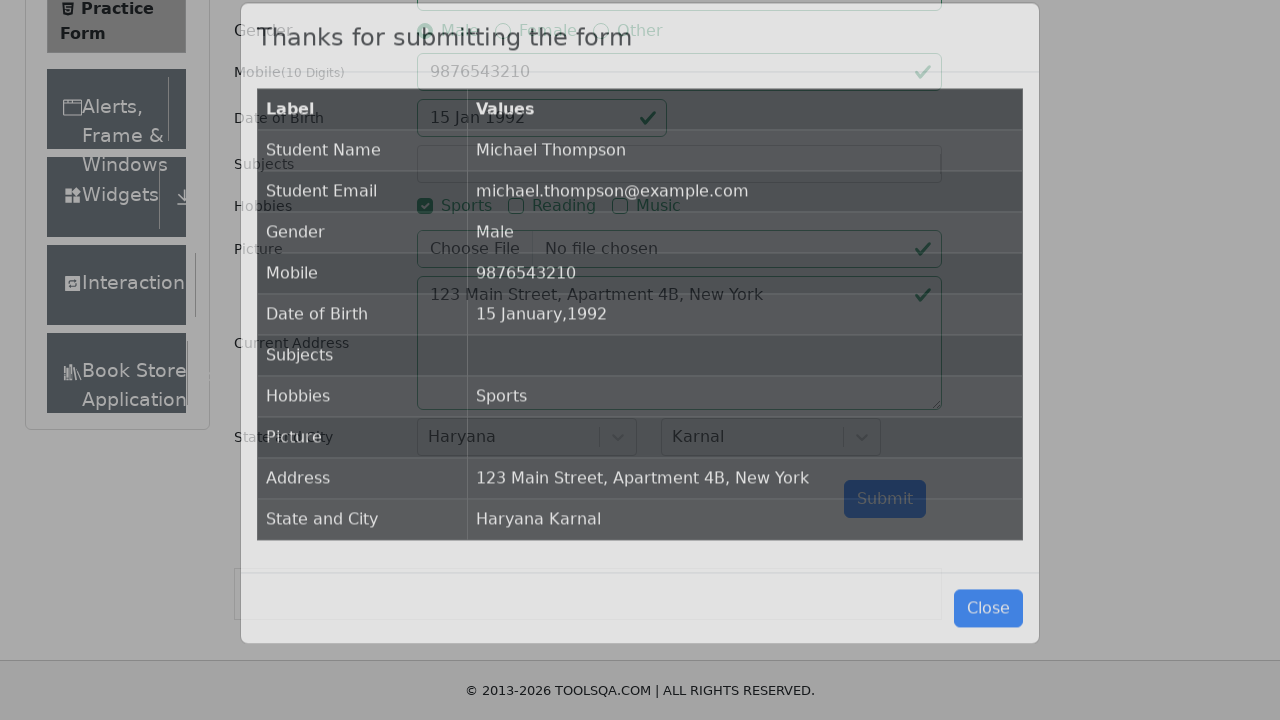

Waited 3 seconds for form submission to process
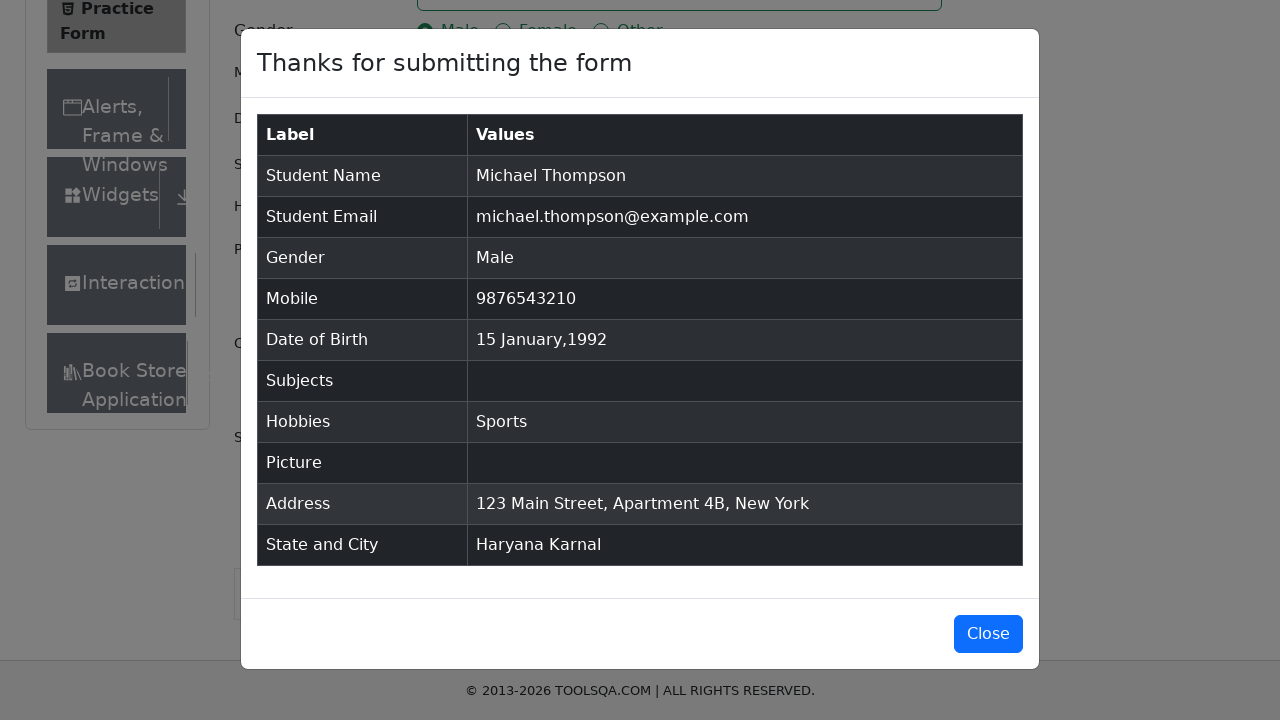

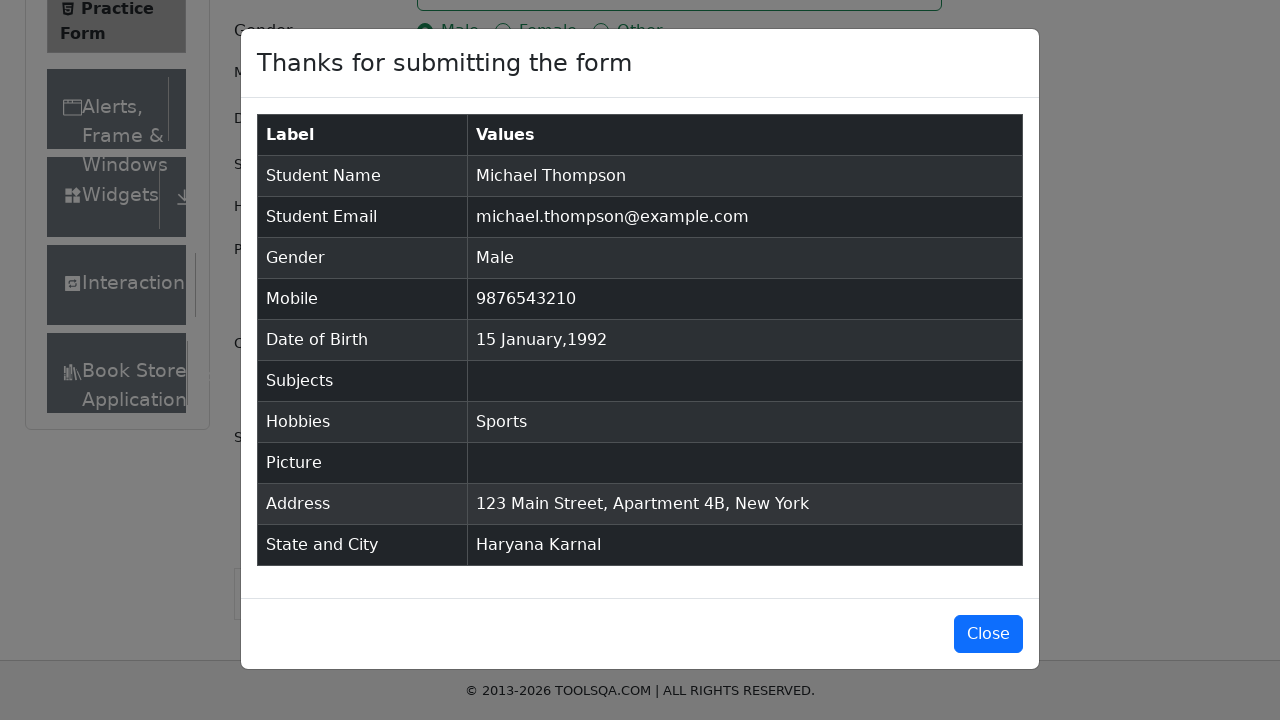